Tests creating a new property listing by navigating to the form page, filling in property details (name, manager, status, type, trade type, address, price), and verifying the property was added to the main listing.

Starting URL: https://gma3561.github.io/The-realty_hasia/

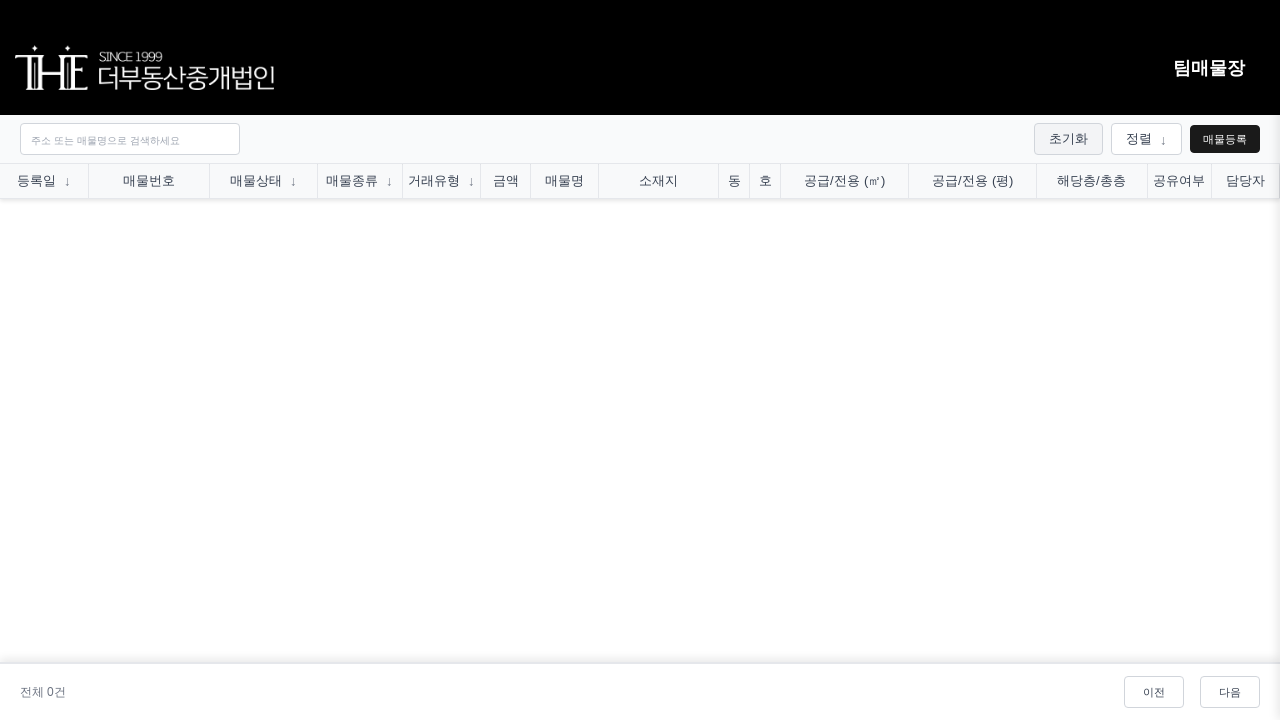

Data table loaded successfully
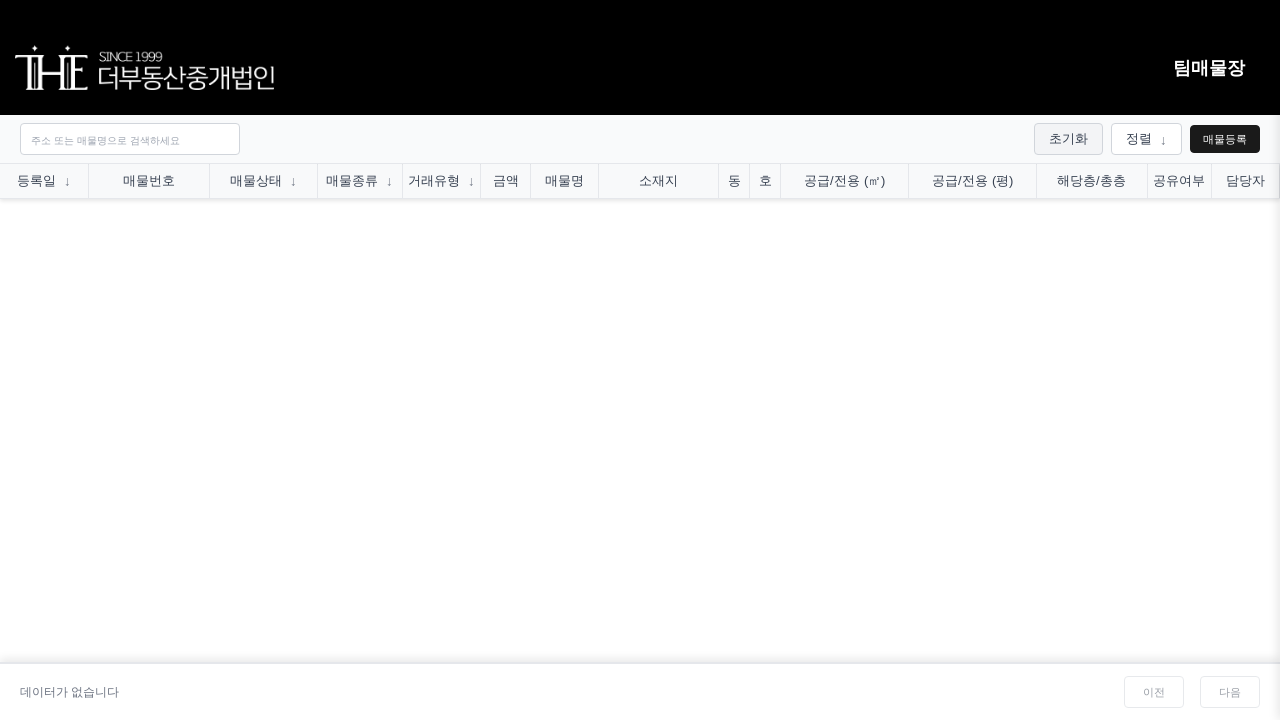

Clicked primary button to navigate to registration form at (1225, 139) on .btn-primary
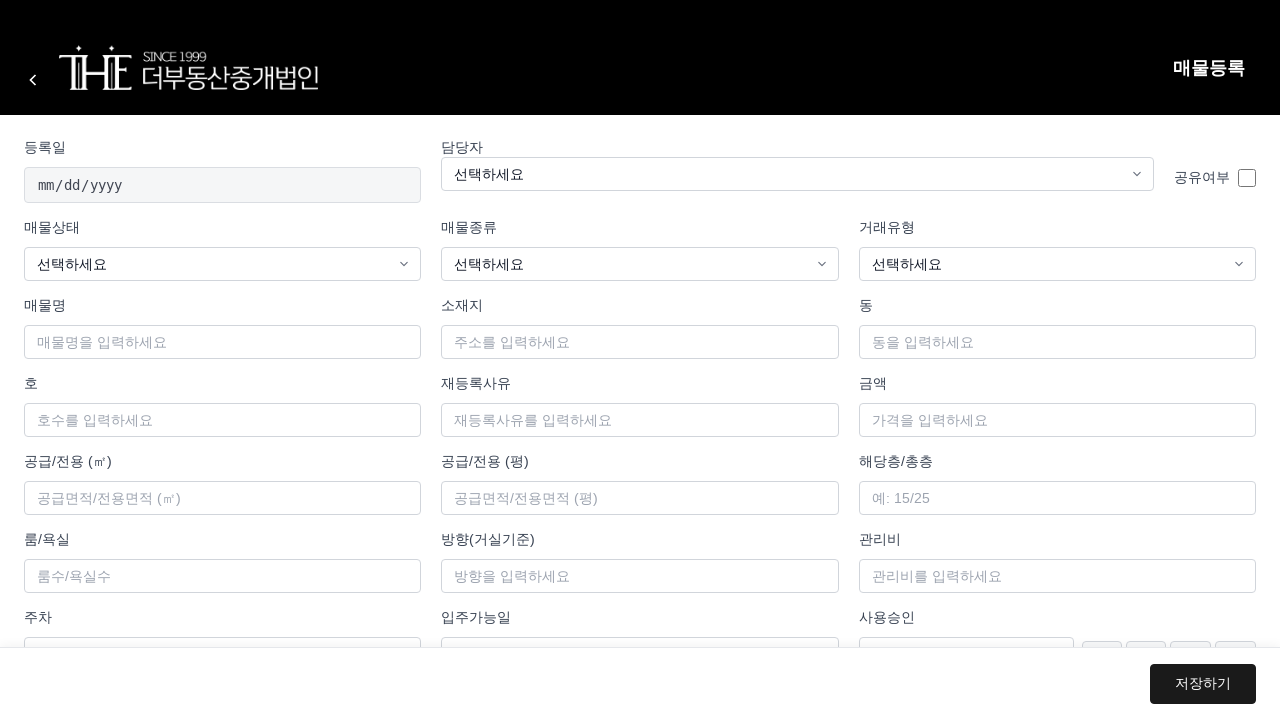

Form page URL loaded (form.html)
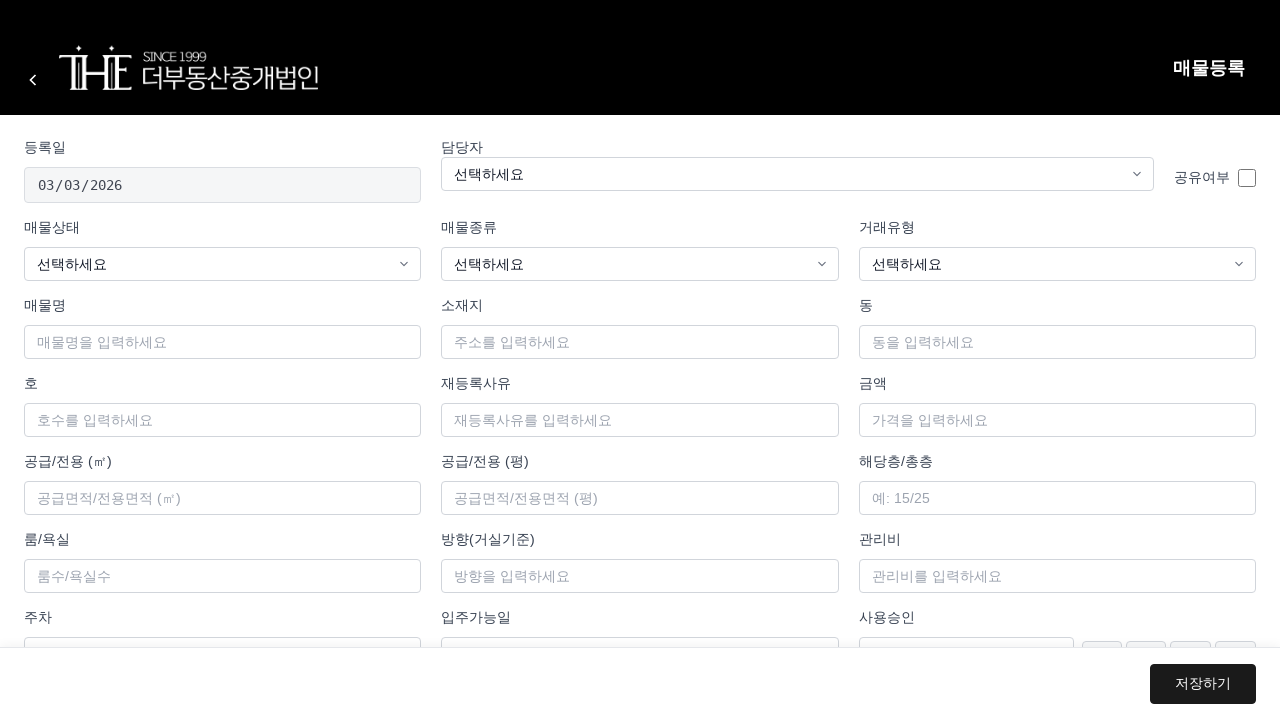

Form container element appeared on the page
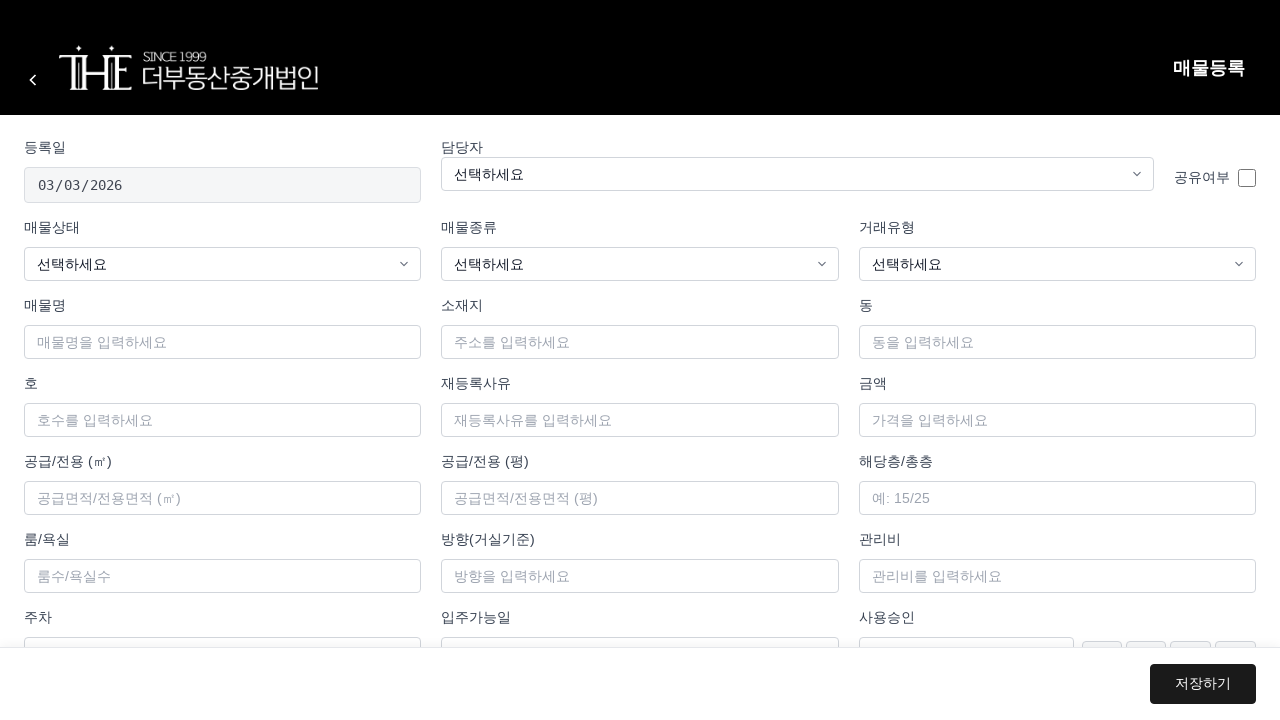

Filled property name field with '숙련매물_테스트_12345' on #propertyName
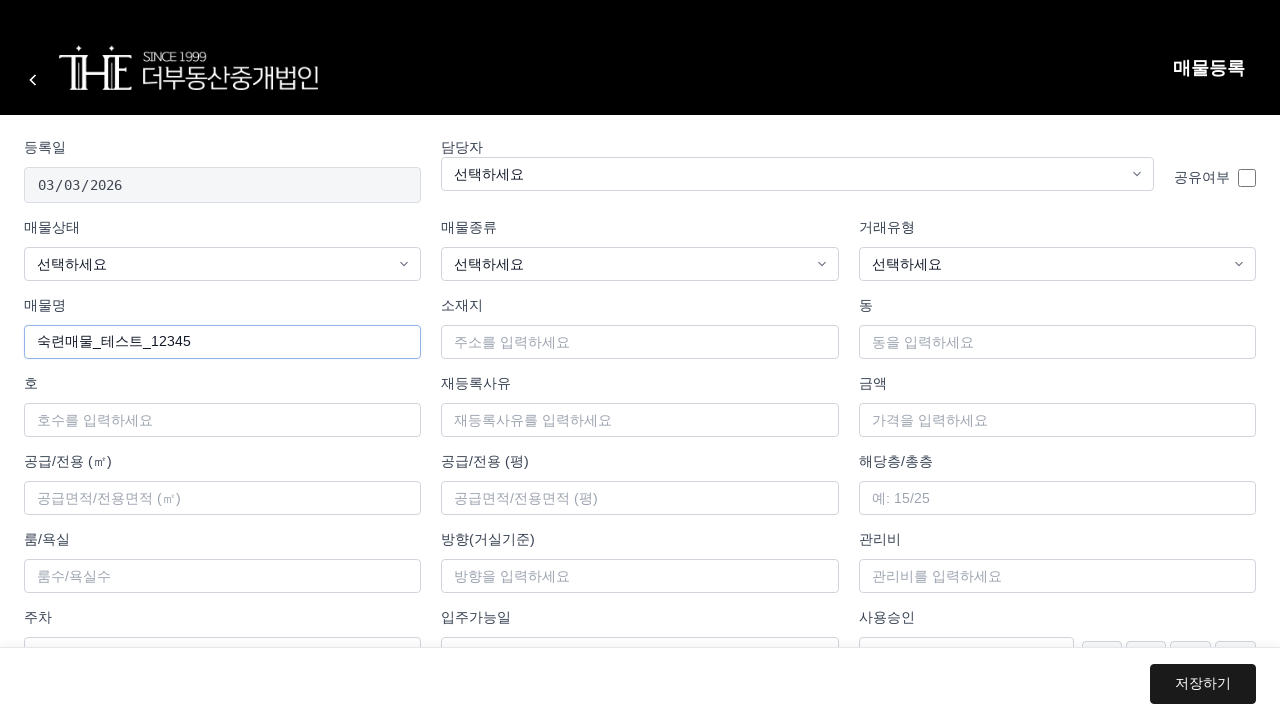

Selected manager '김규민' from dropdown on #manager
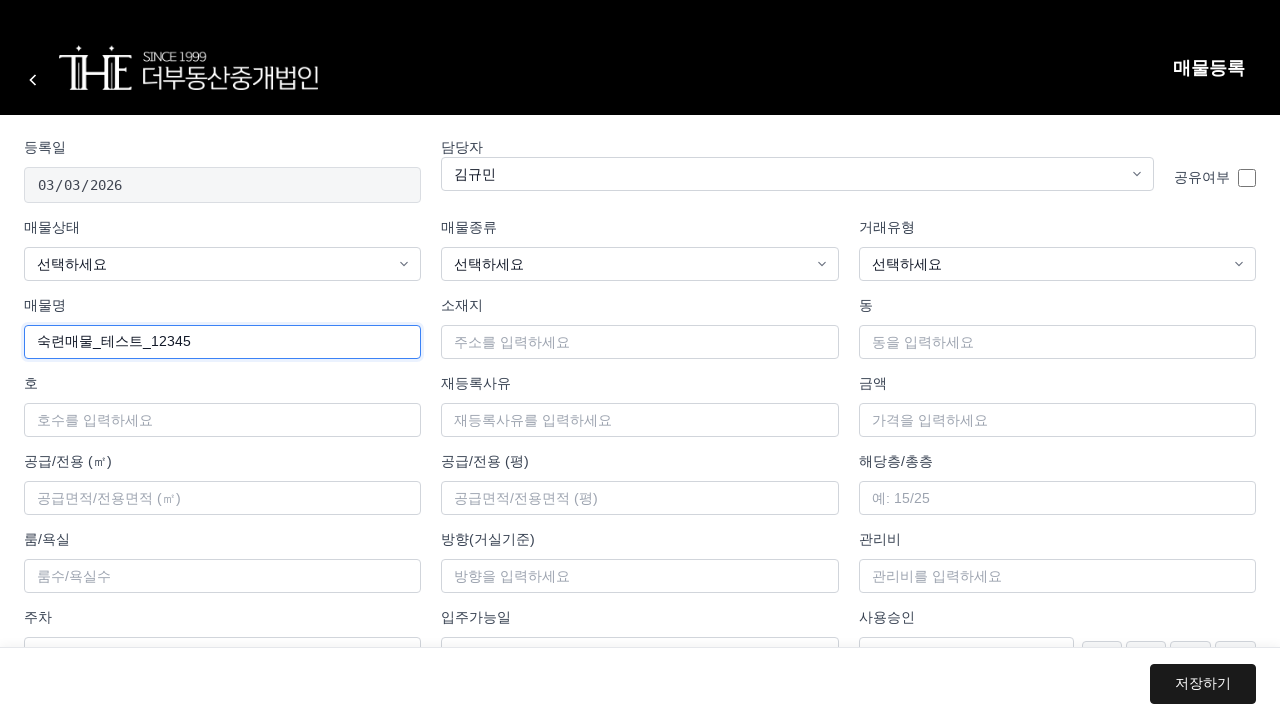

Selected status '거래가능' from dropdown on #status
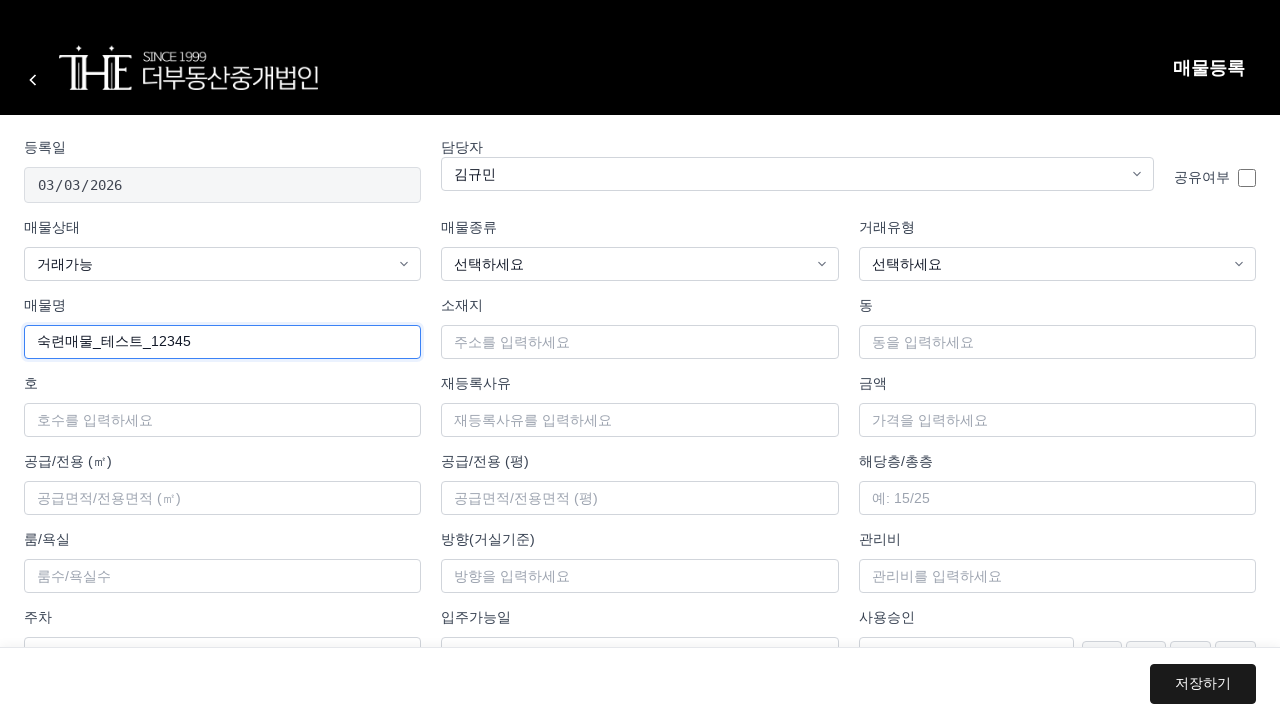

Selected property type '아파트' from dropdown on #propertyType
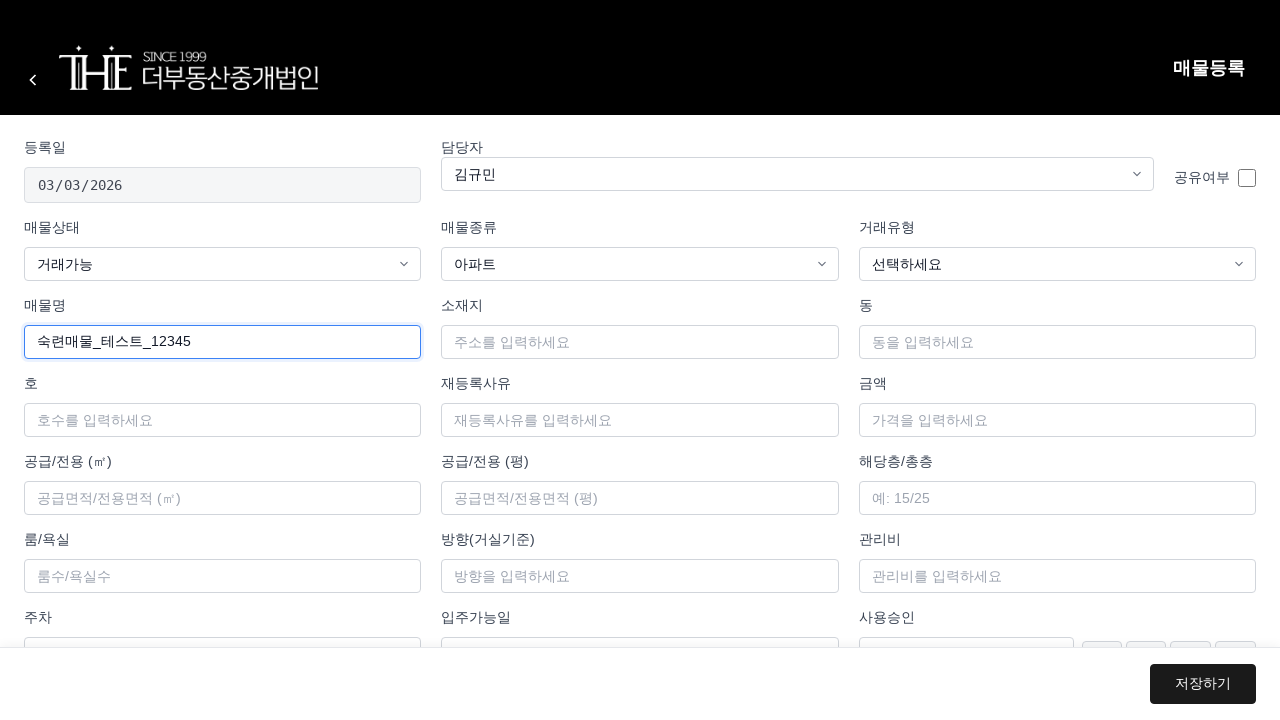

Selected trade type '매매' from dropdown on #tradeType
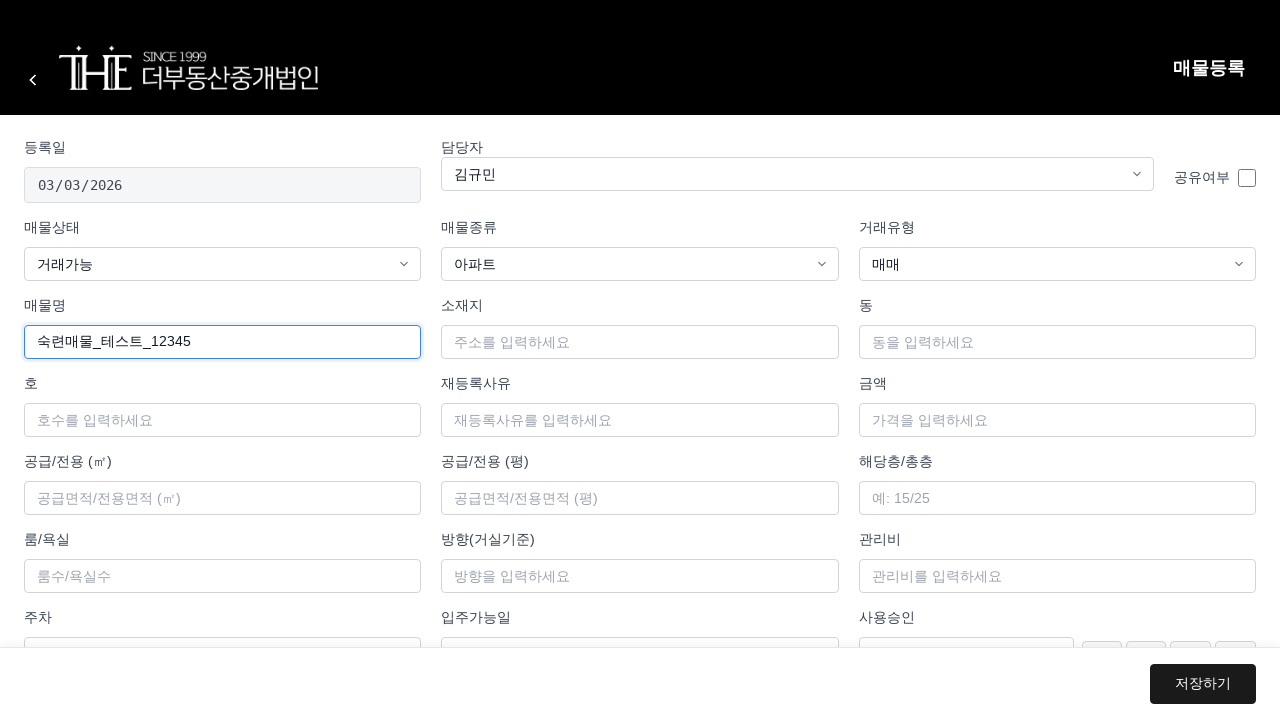

Filled address field with '서울시 강남구 숙련동 123-45' on #address
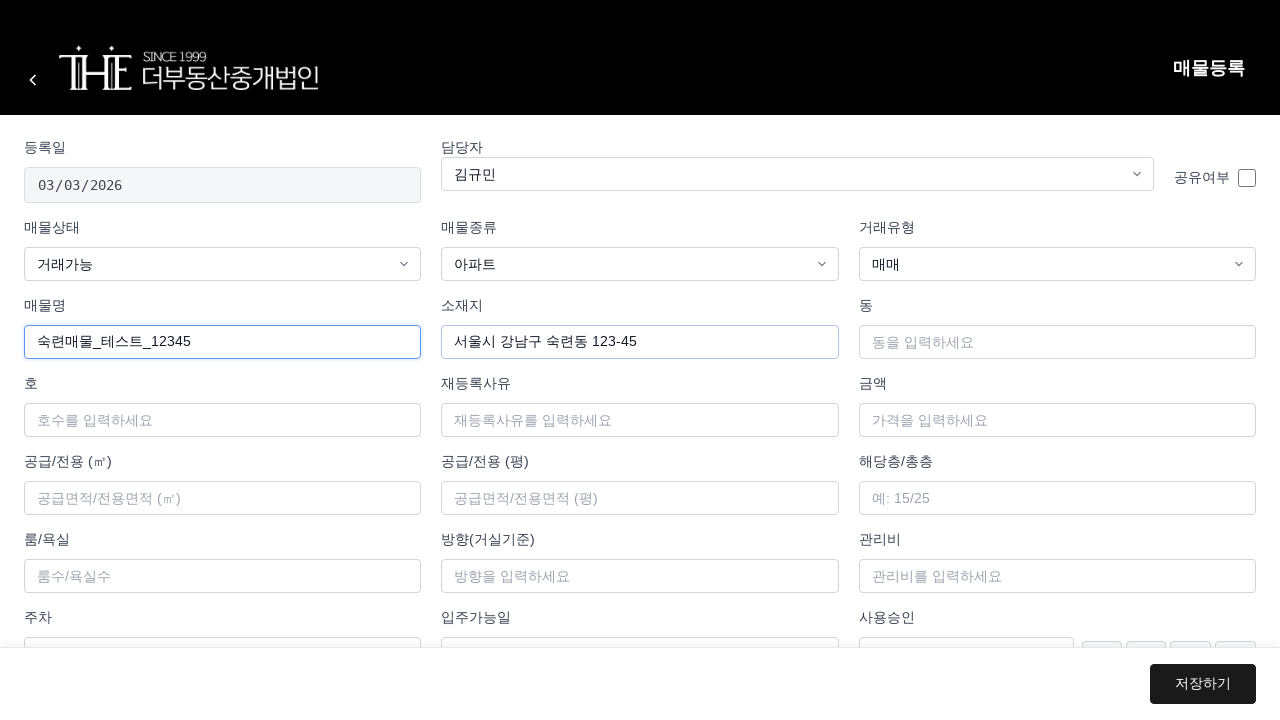

Filled price field with '120,000' on #price
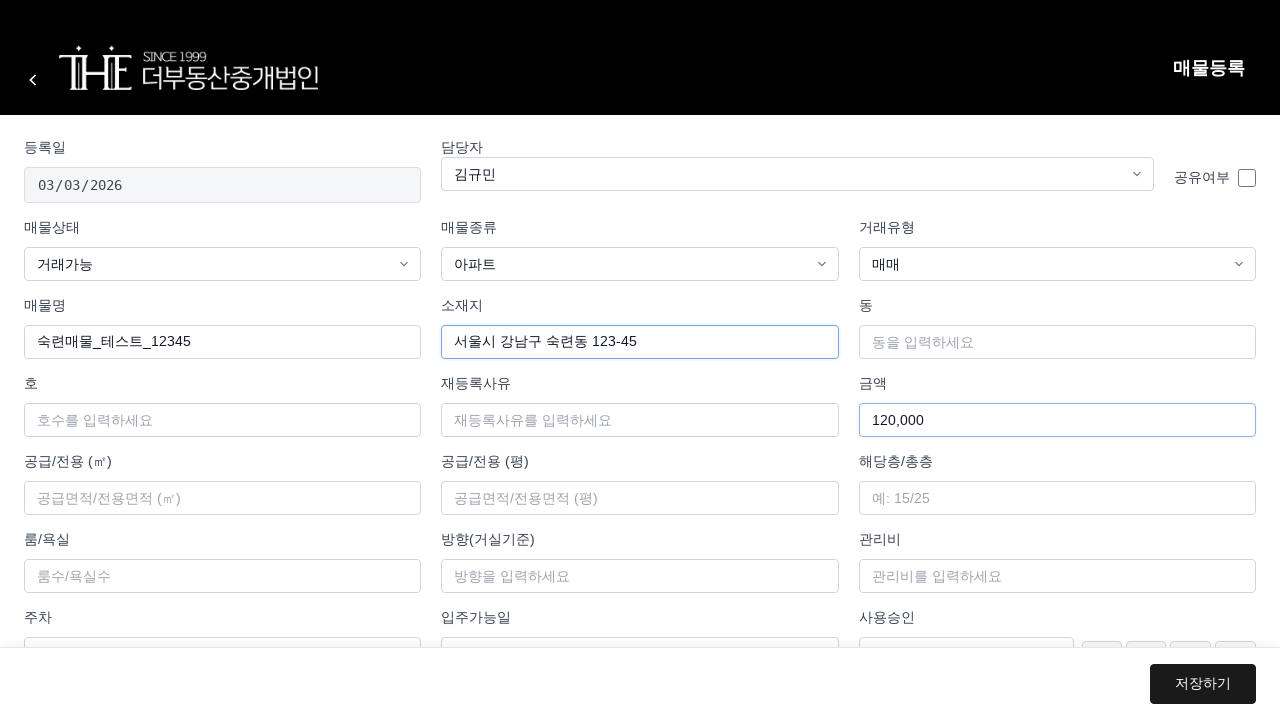

Set up dialog handler to accept dialogs on save
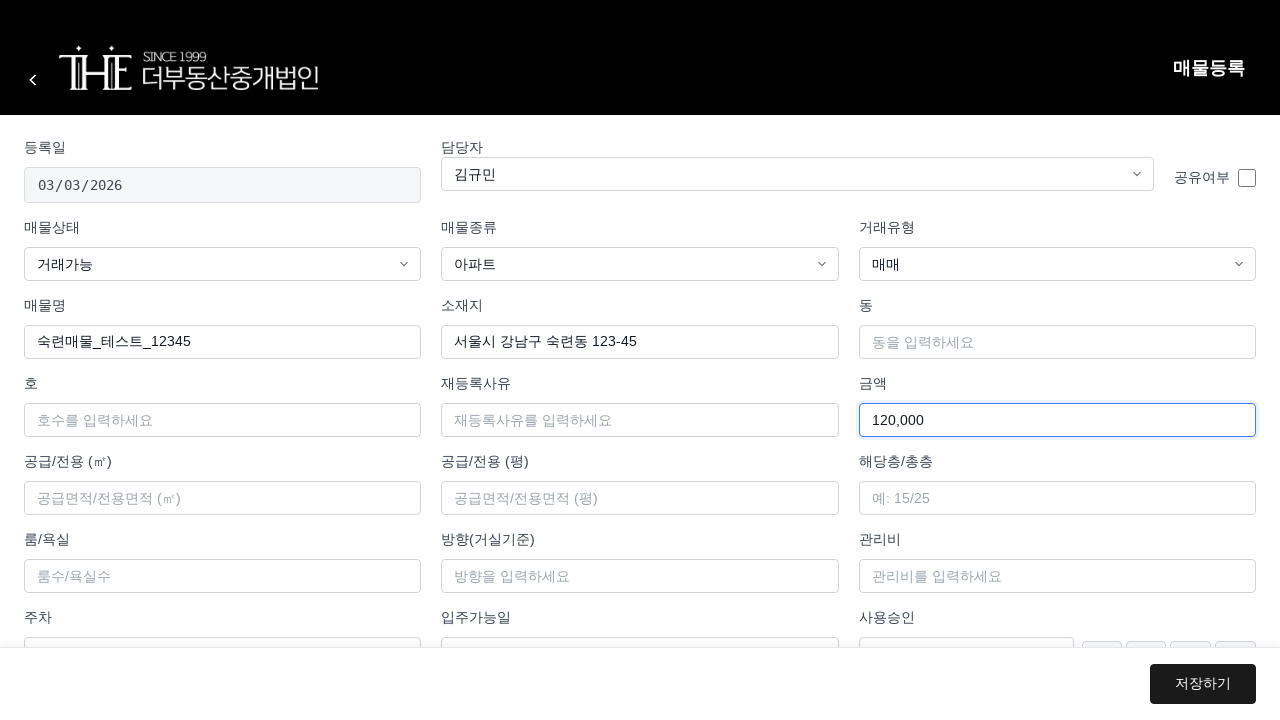

Clicked save button to save the property listing at (1203, 684) on .btn-save
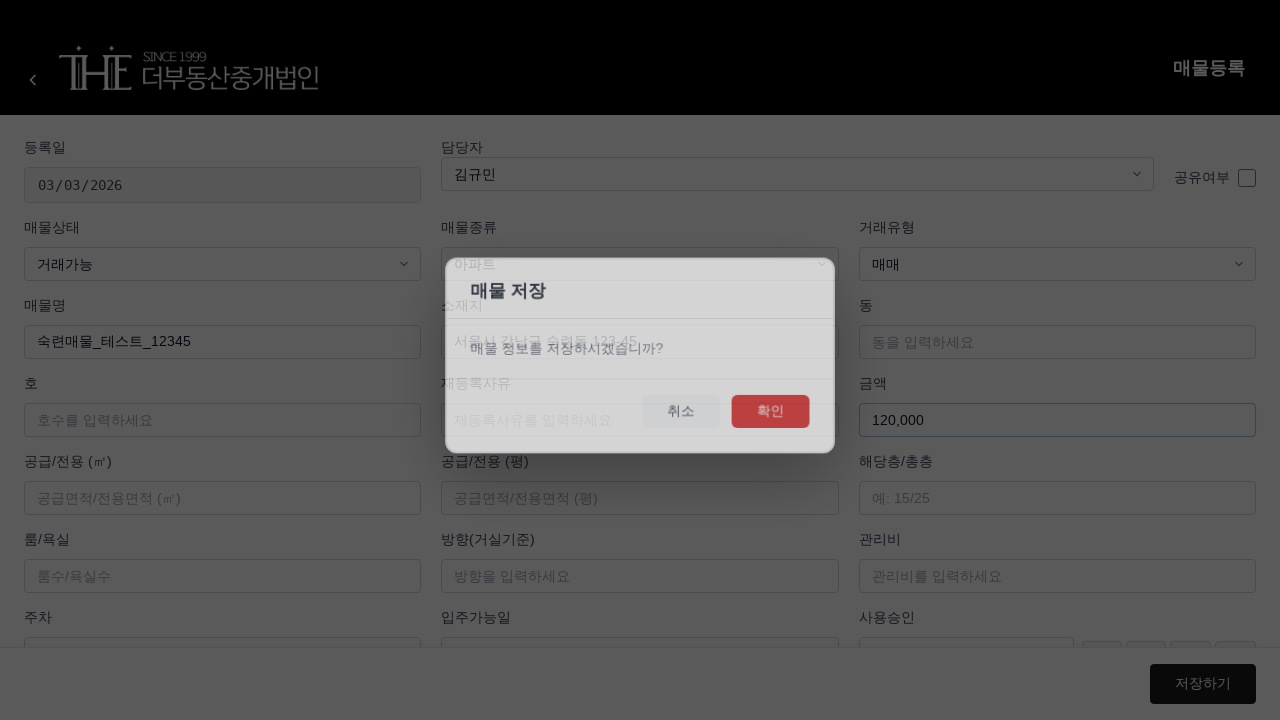

Waited 3 seconds for save operation to complete
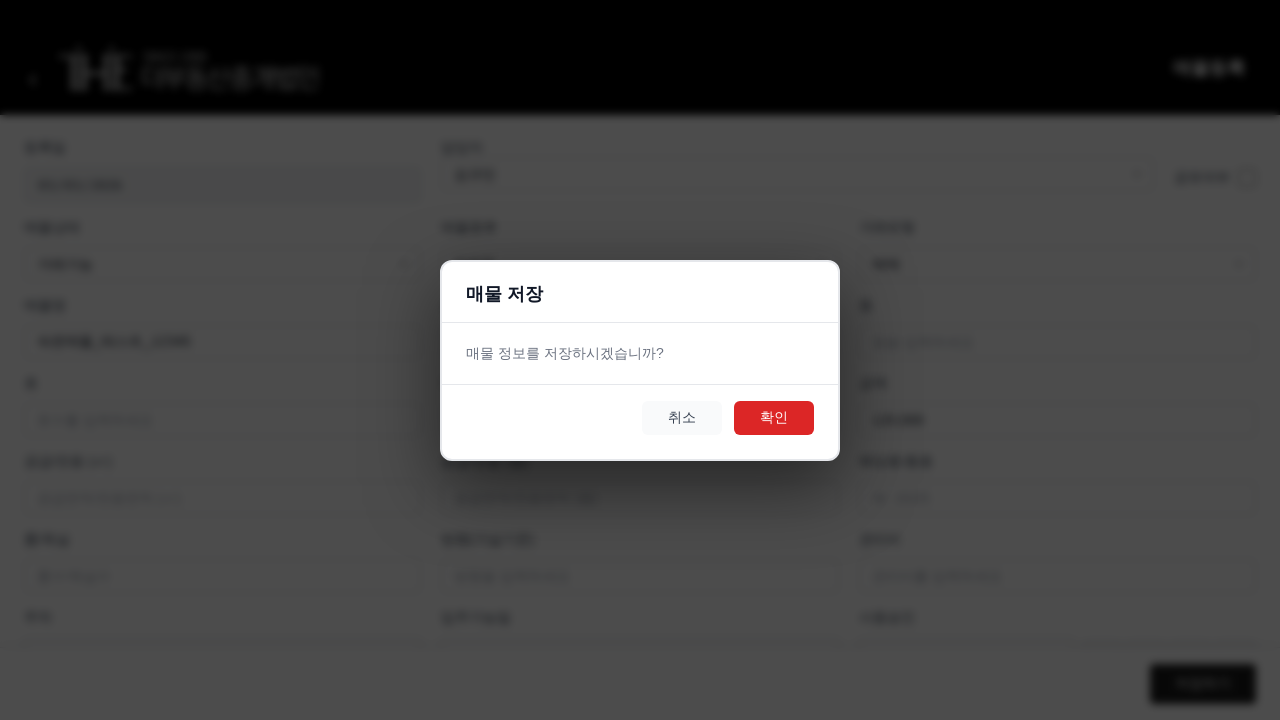

Navigated back to main listing page to verify property creation
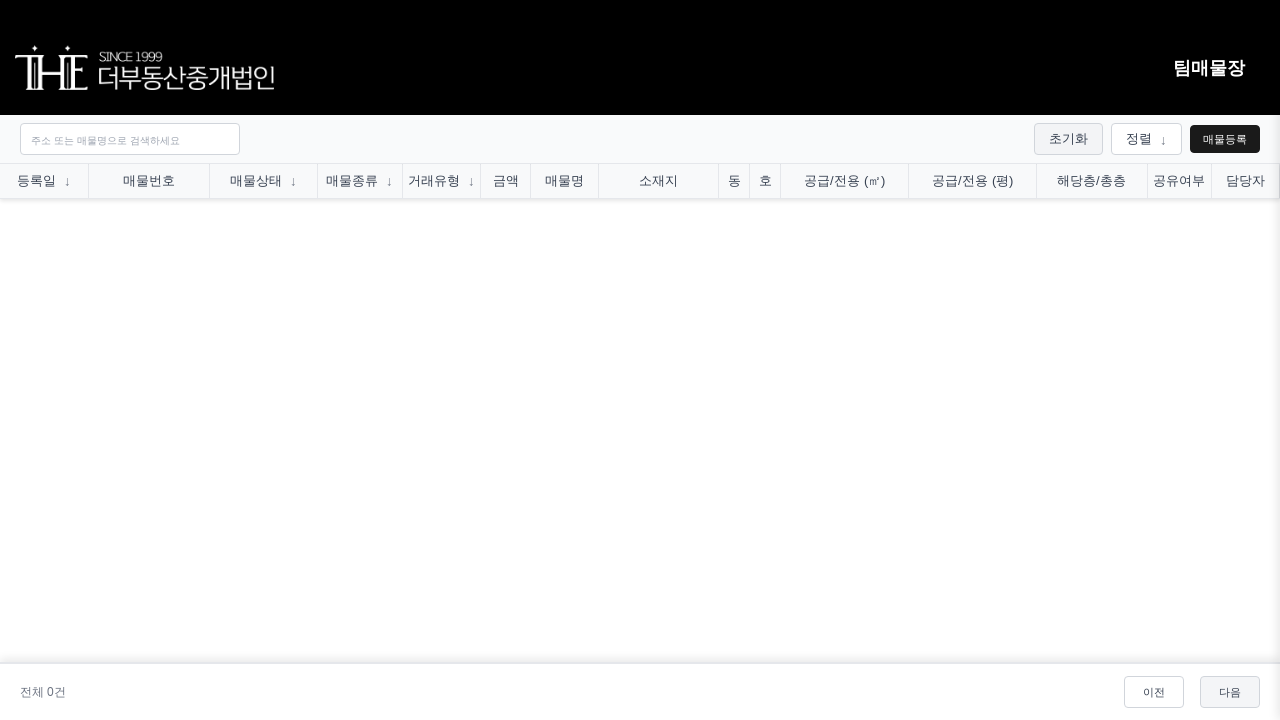

Data table on main page loaded successfully
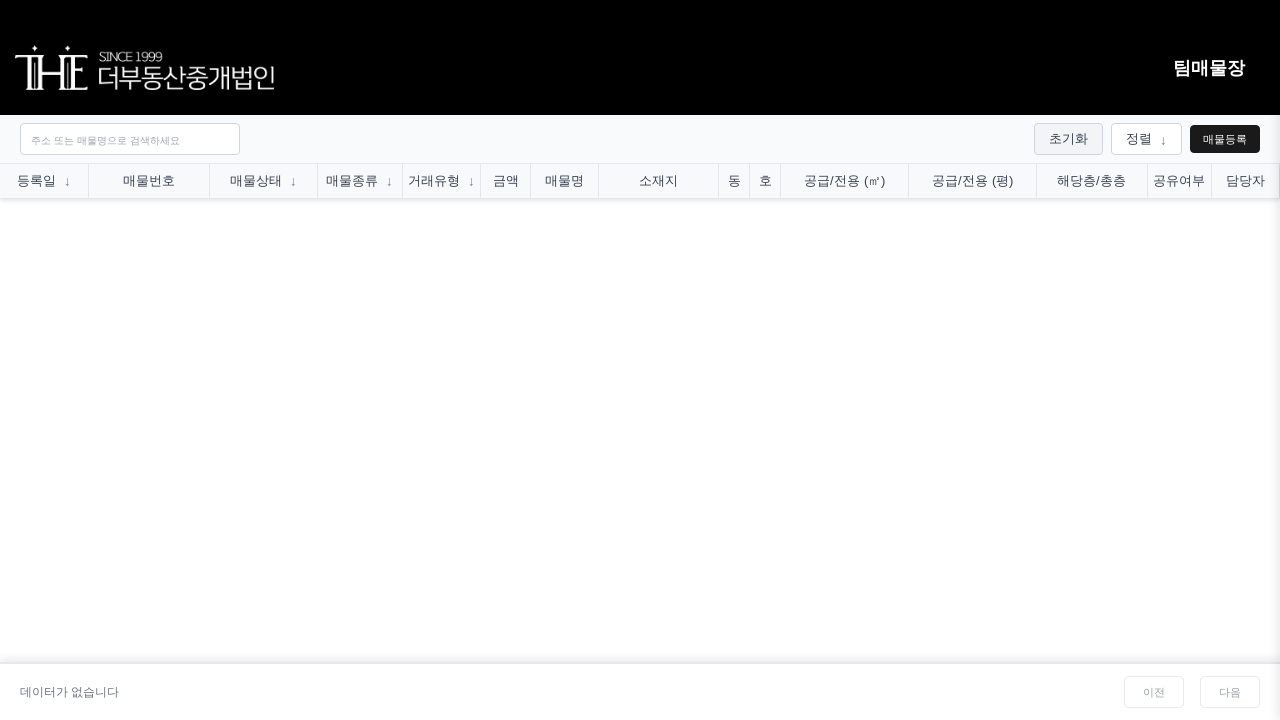

Filled search field with created property name '숙련매물_테스트_12345' on .search-input
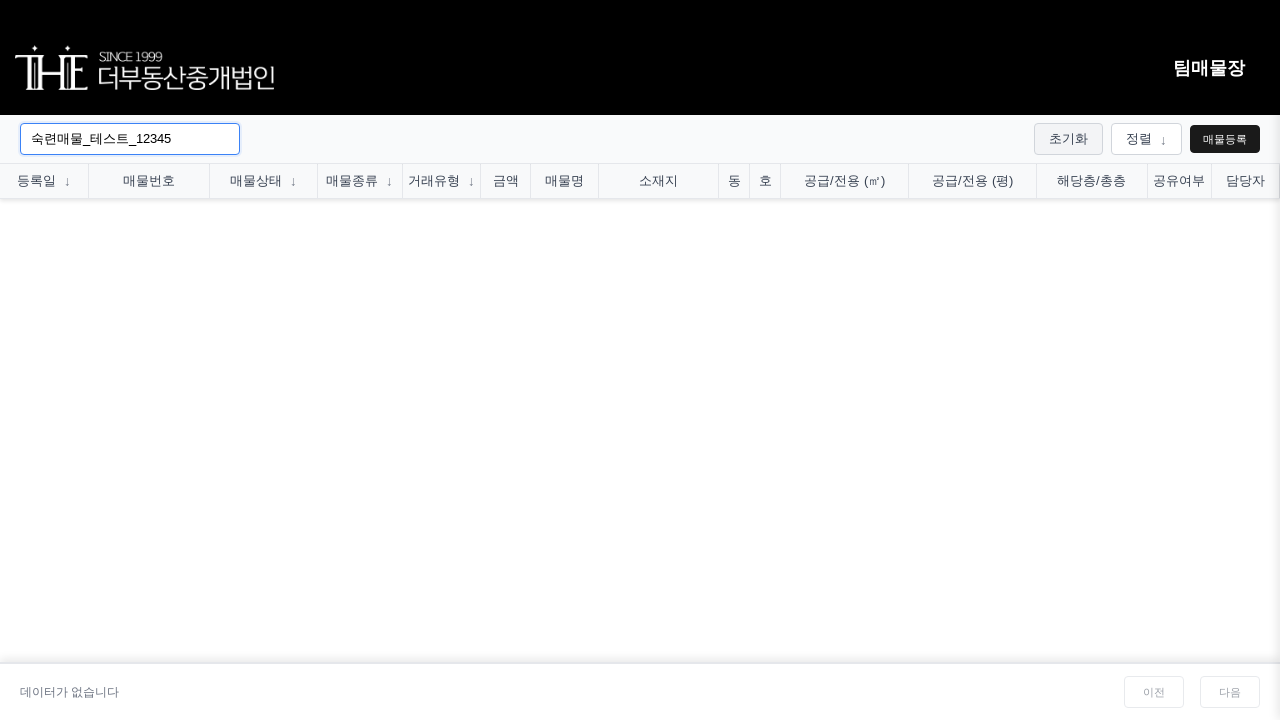

Waited 2 seconds for search results to appear
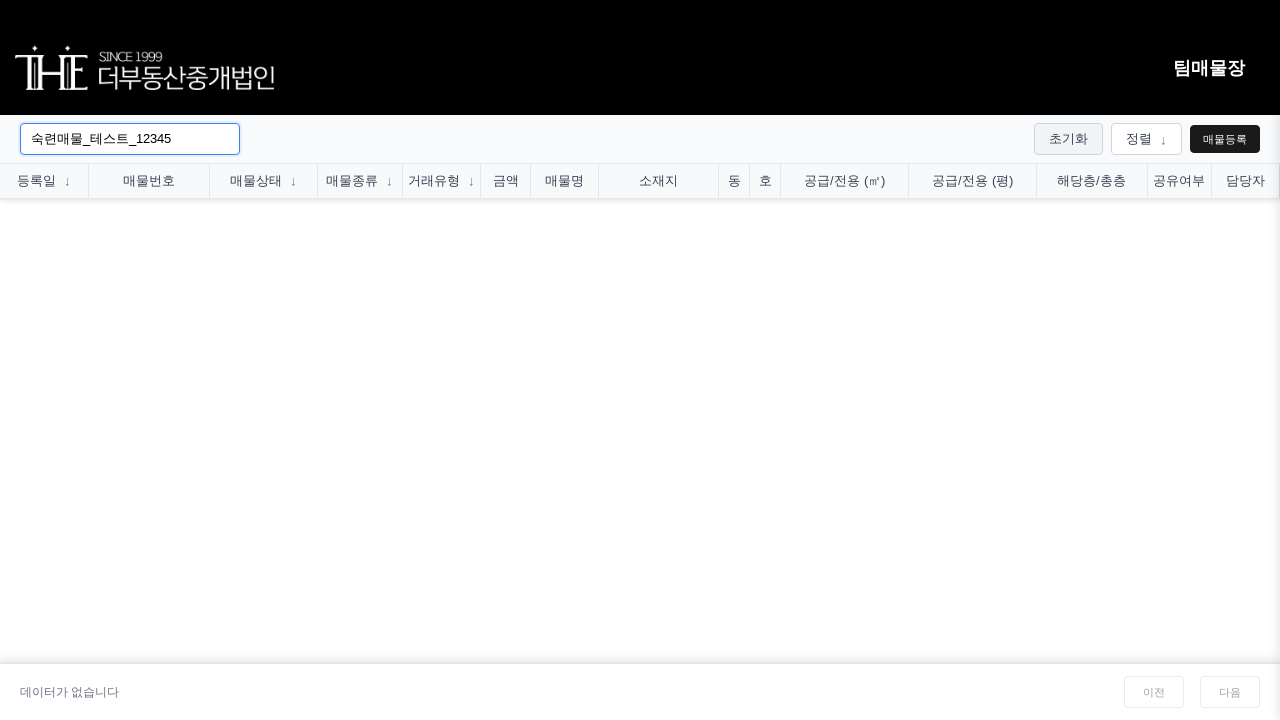

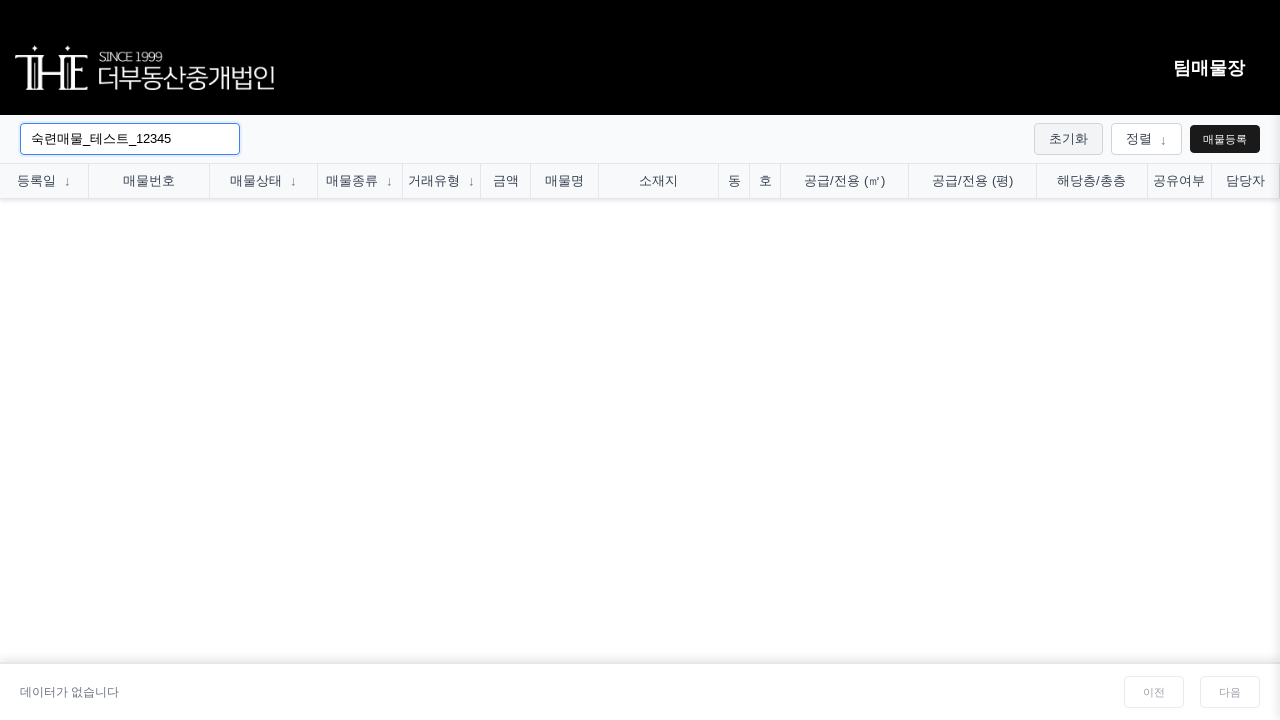